Tests the forgot login info functionality by navigating to customer lookup page and filling out the recovery form

Starting URL: https://parabank.parasoft.com/parabank/index.htm

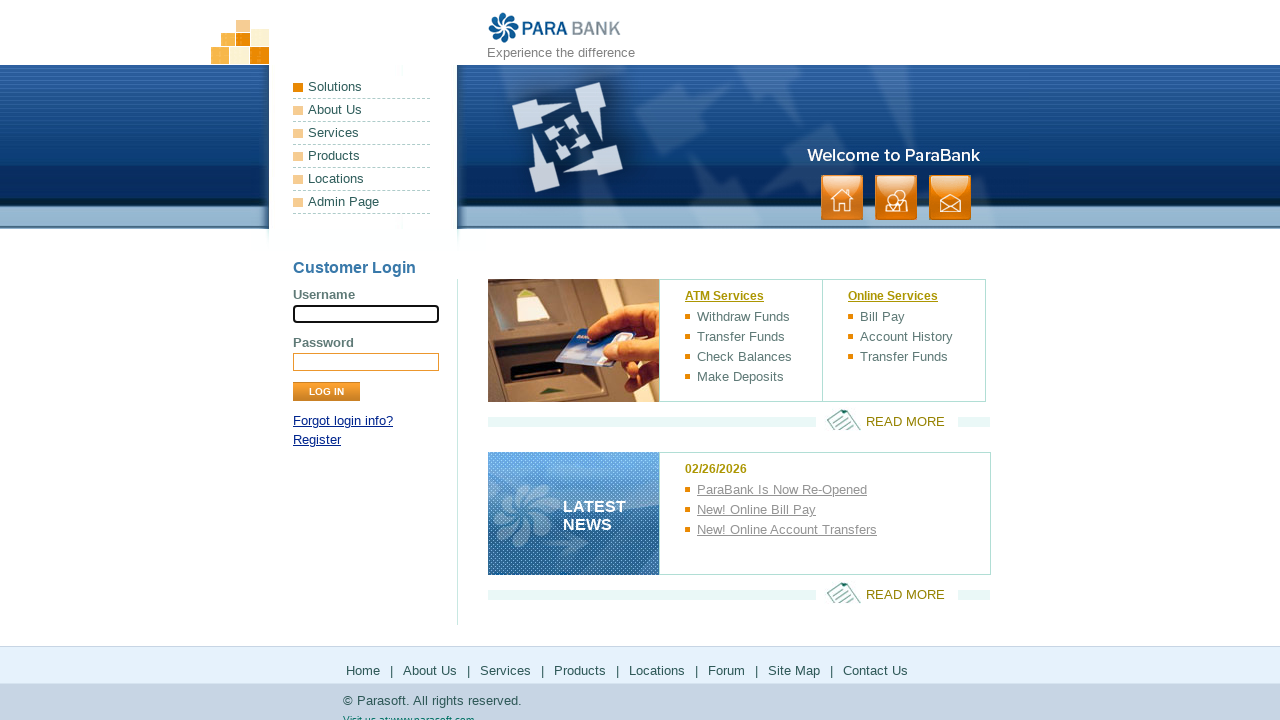

Clicked 'Forgot login info?' link to navigate to customer lookup page at (343, 421) on a:has-text('Forgot login info?')
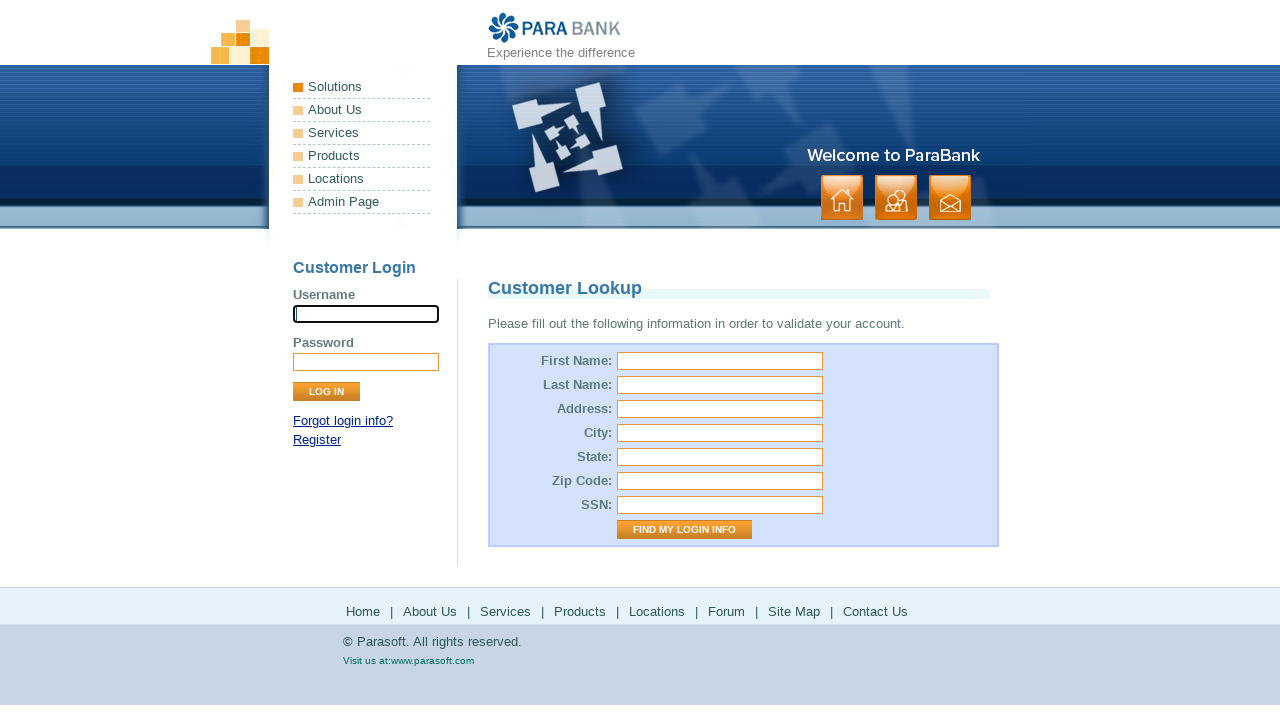

Filled first name field with 'John' on #firstName
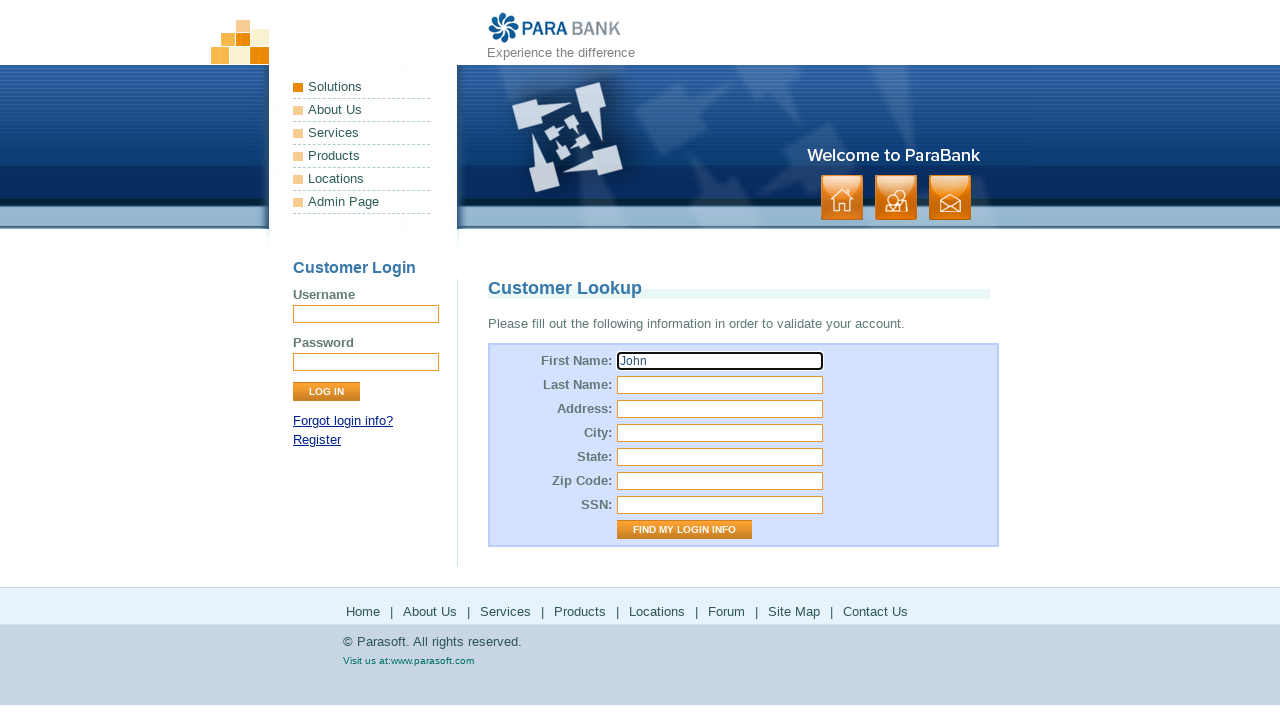

Filled last name field with 'Smith' on #lastName
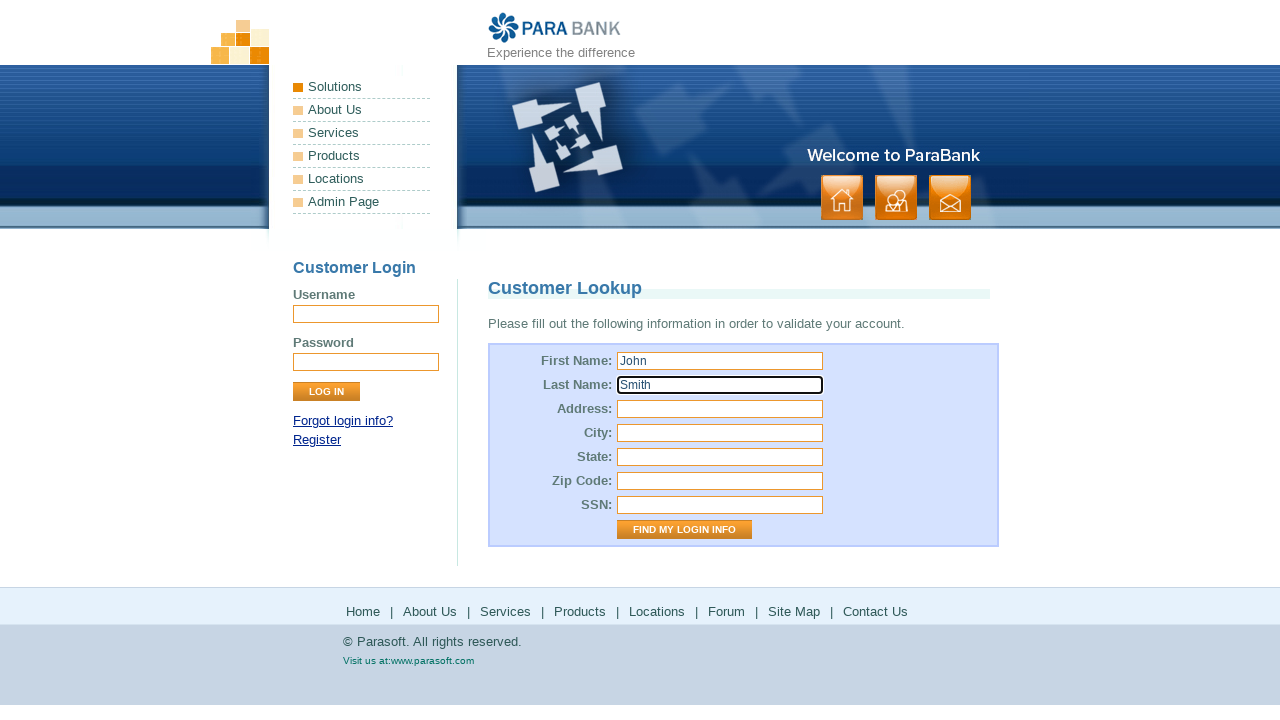

Filled street address field with '123 Main St' on #address\.street
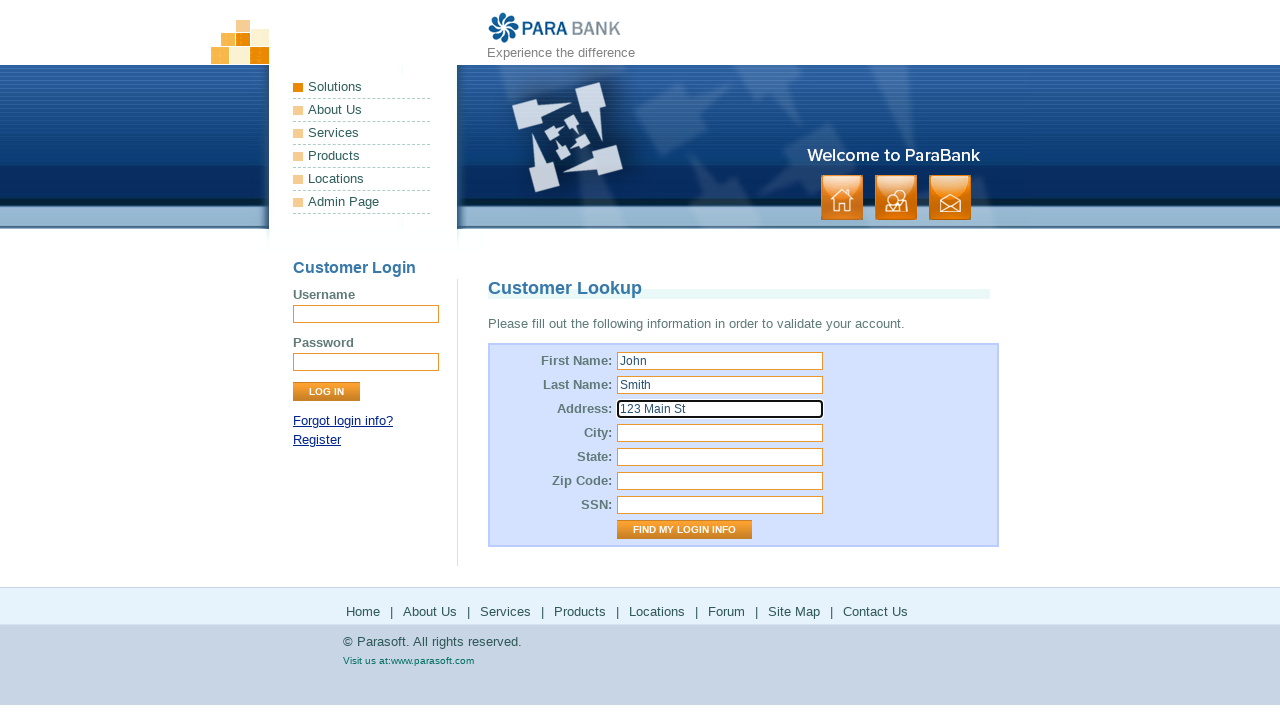

Filled city field with 'Beverly Hills' on #address\.city
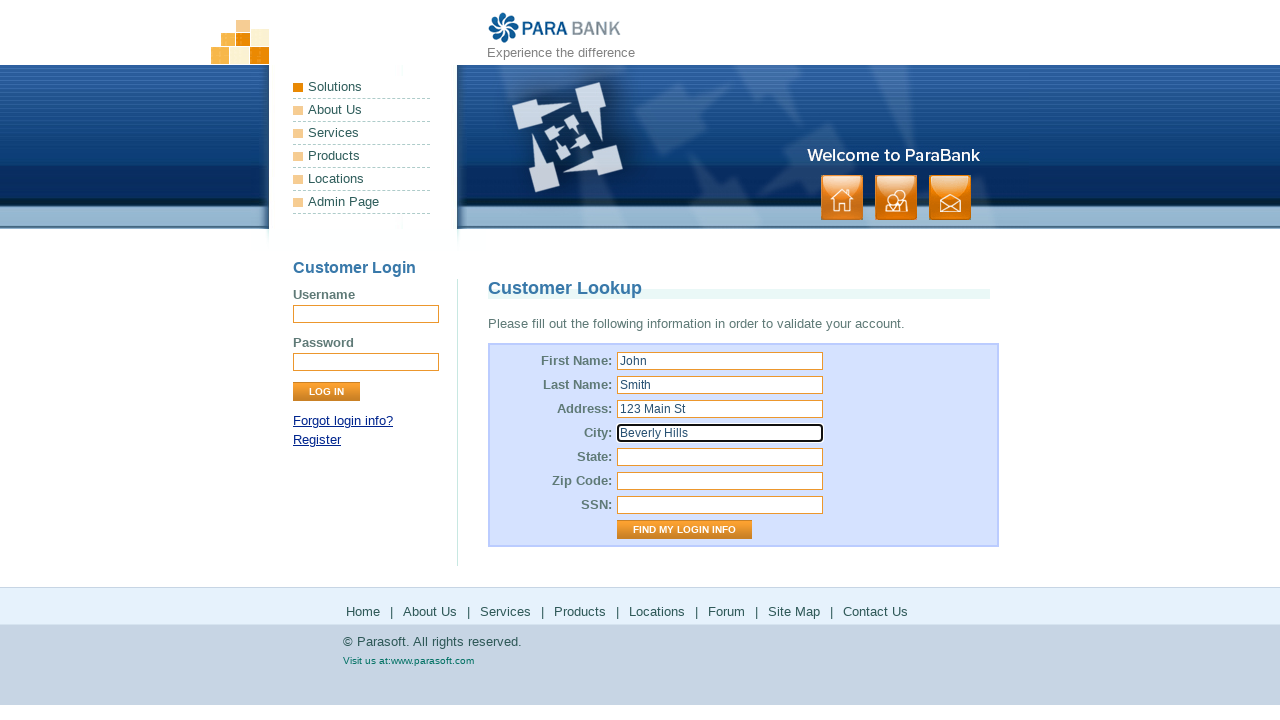

Filled state field with 'CA' on #address\.state
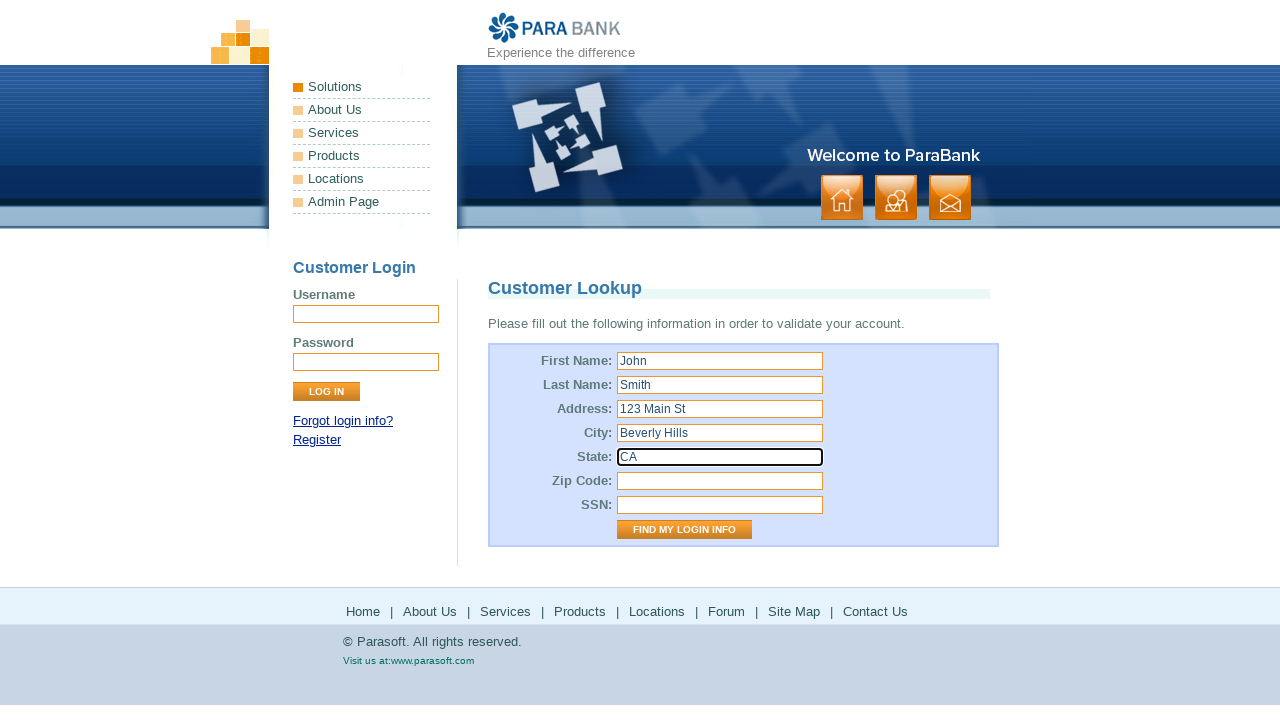

Filled zip code field with '90210' on #address\.zipCode
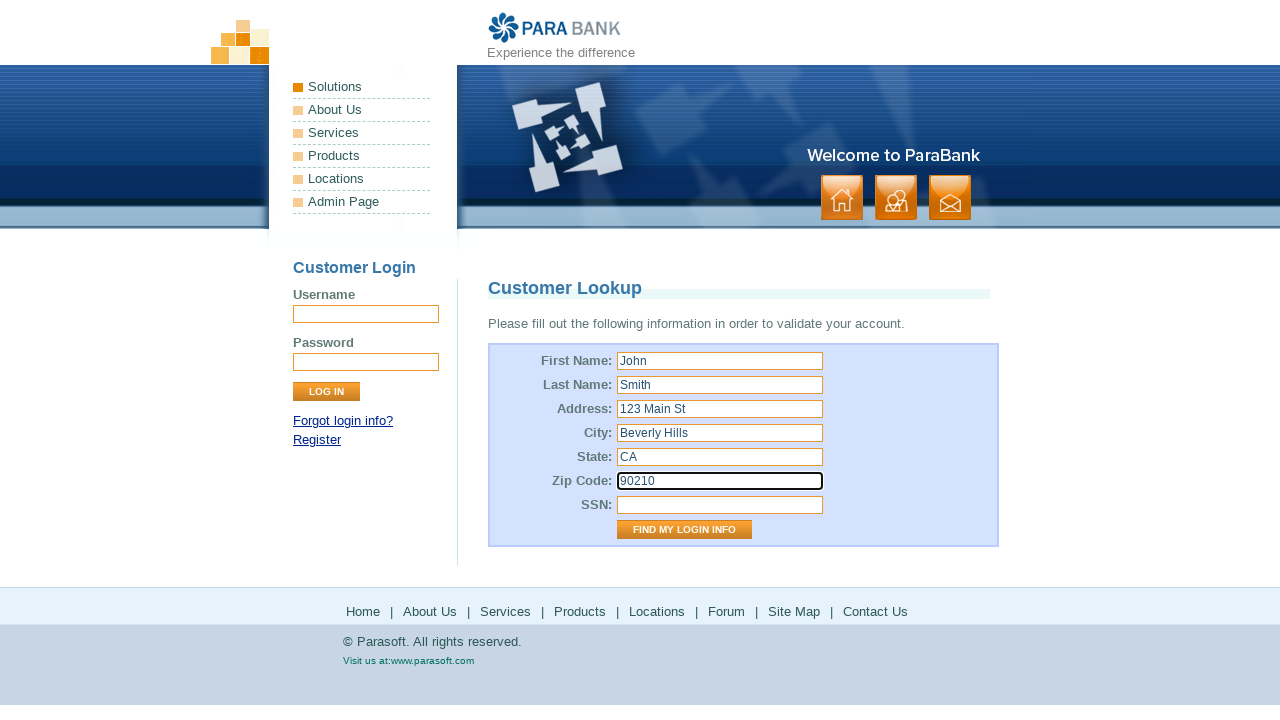

Filled SSN field with '123-45-6789' on #ssn
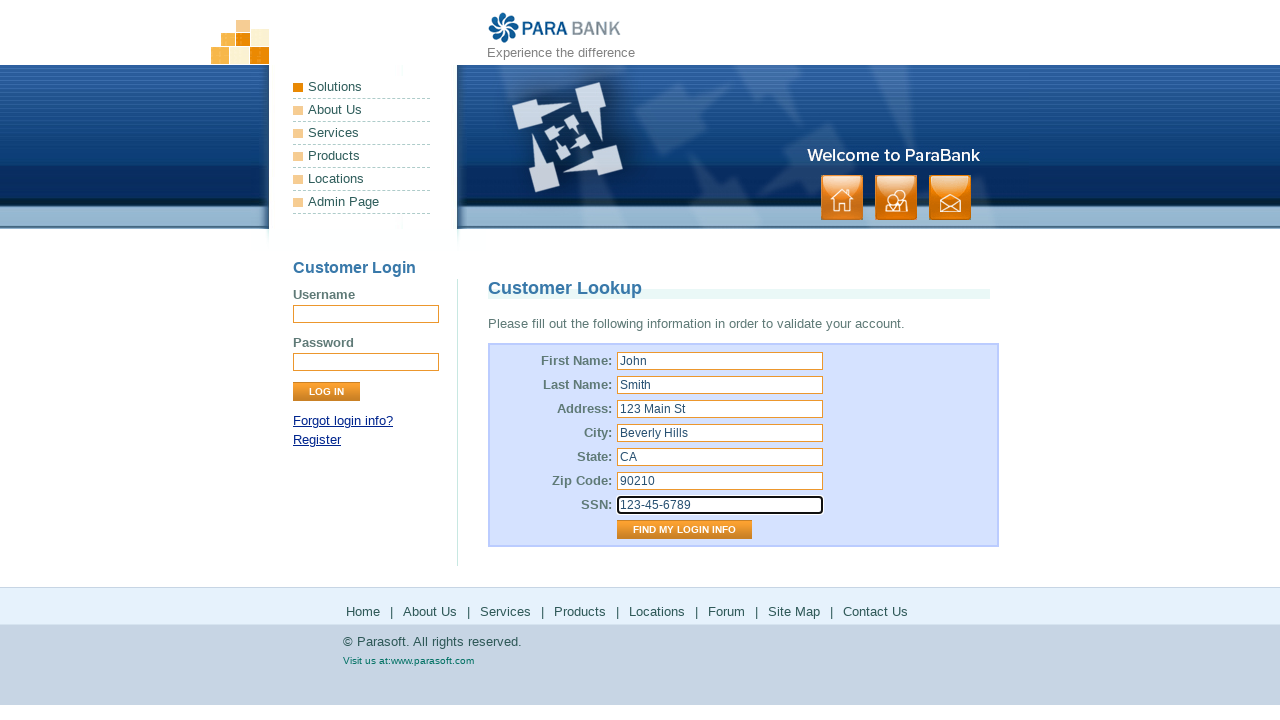

Clicked 'Find My Login Info' button to submit recovery form at (684, 530) on input[value='Find My Login Info']
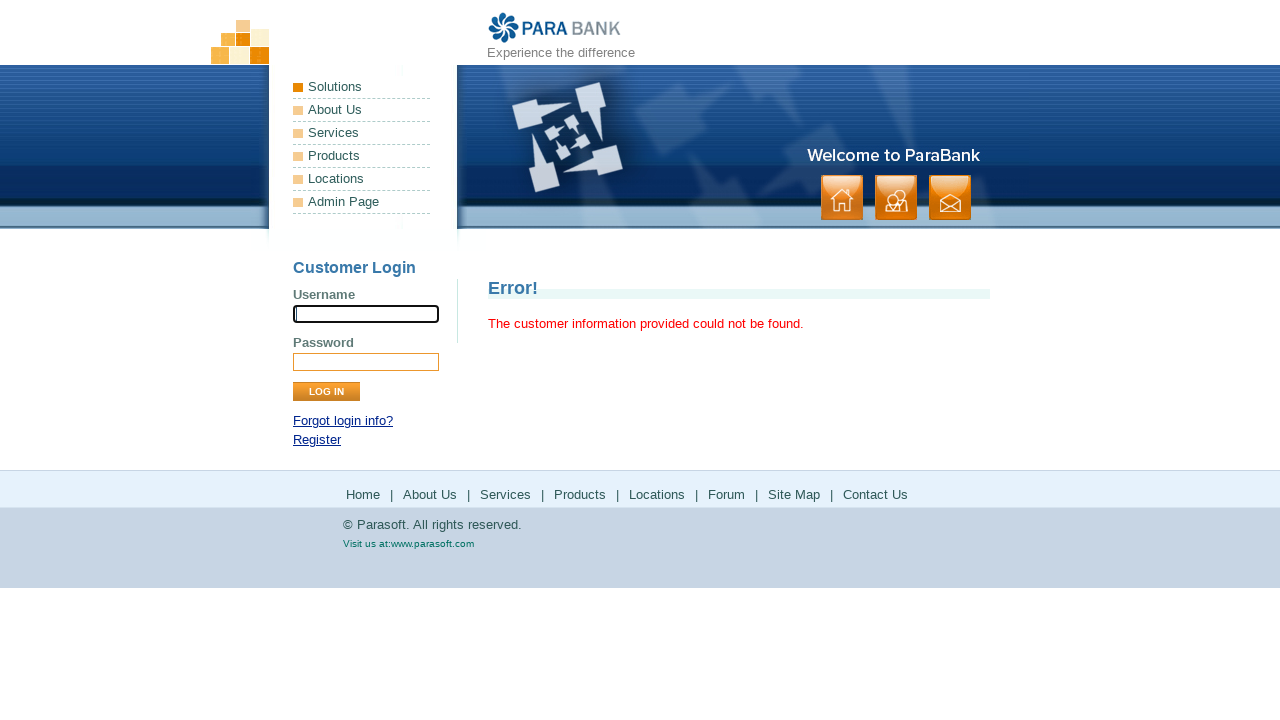

Recovery results loaded successfully
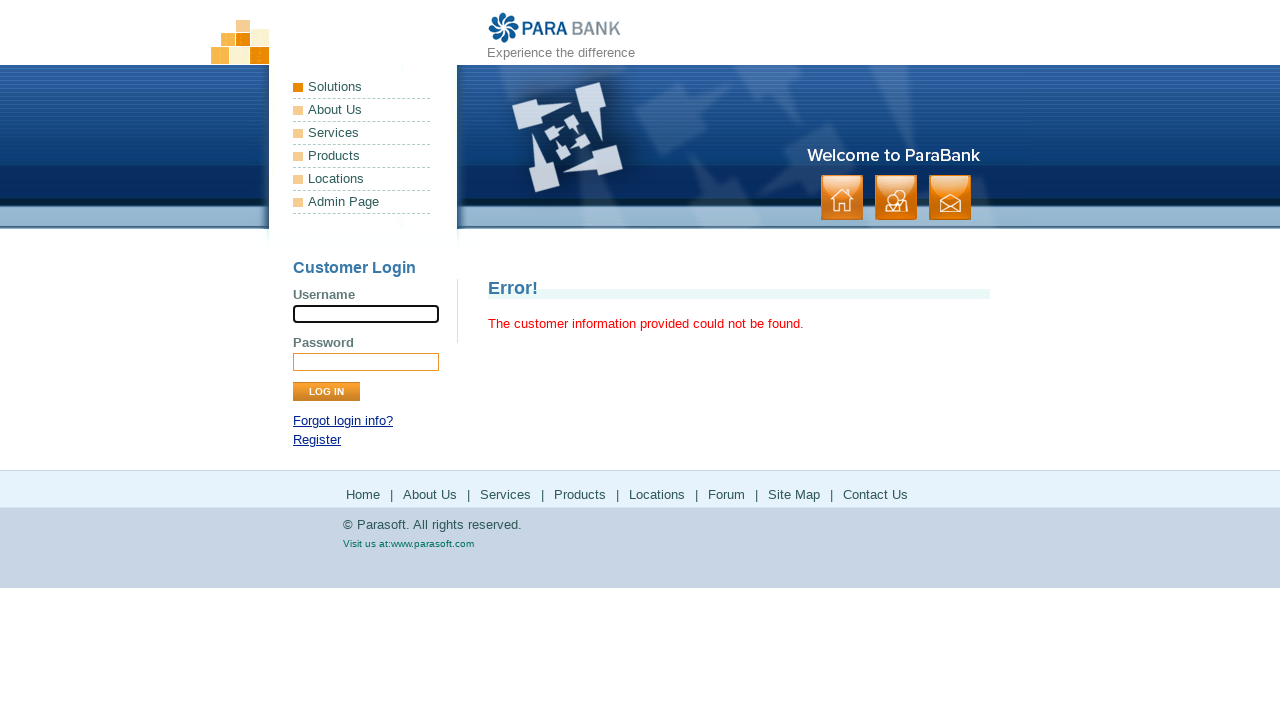

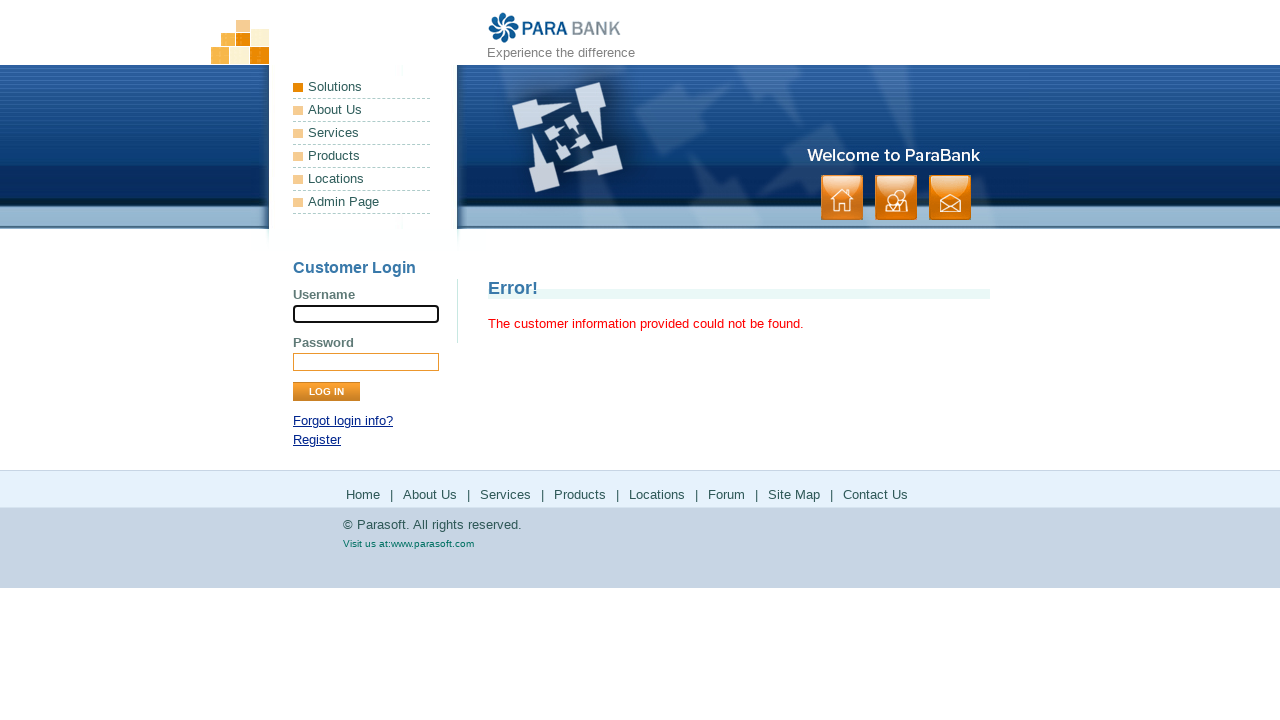